Opens the Rahul Shetty Academy homepage. This is a minimal script that only navigates to the page without any further interactions.

Starting URL: https://rahulshettyacademy.com

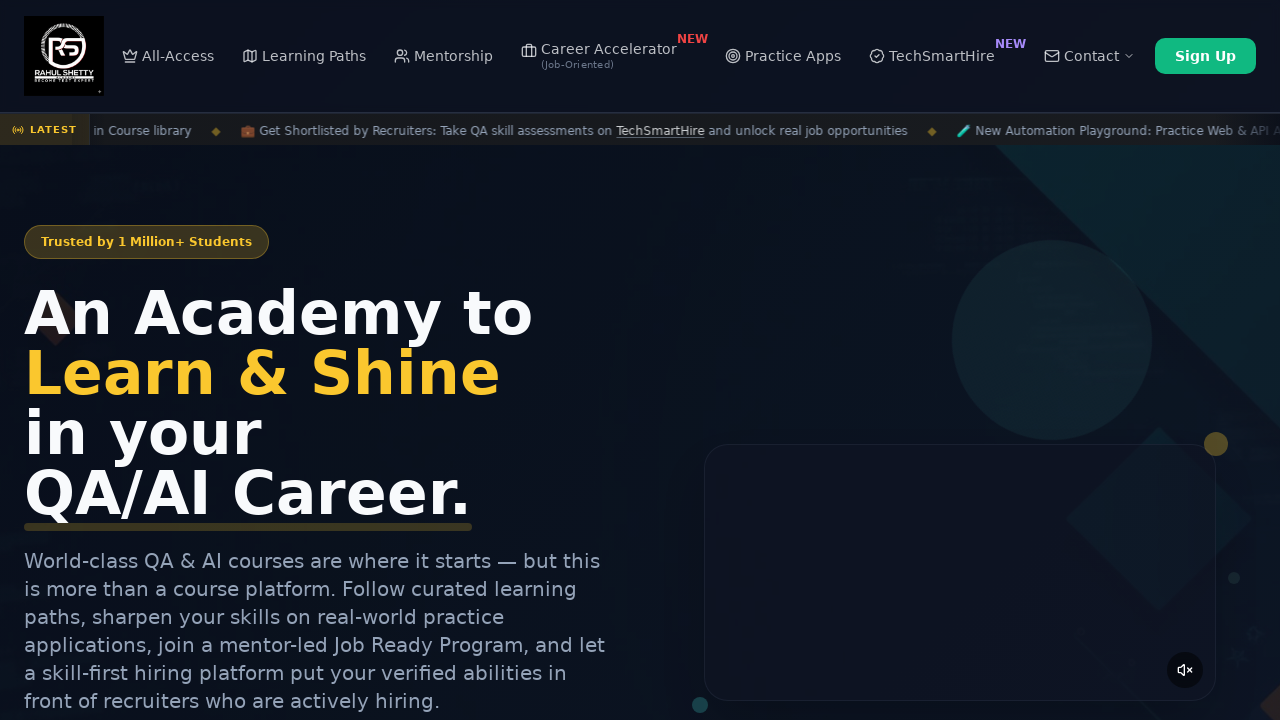

Waited for page to reach domcontentloaded state
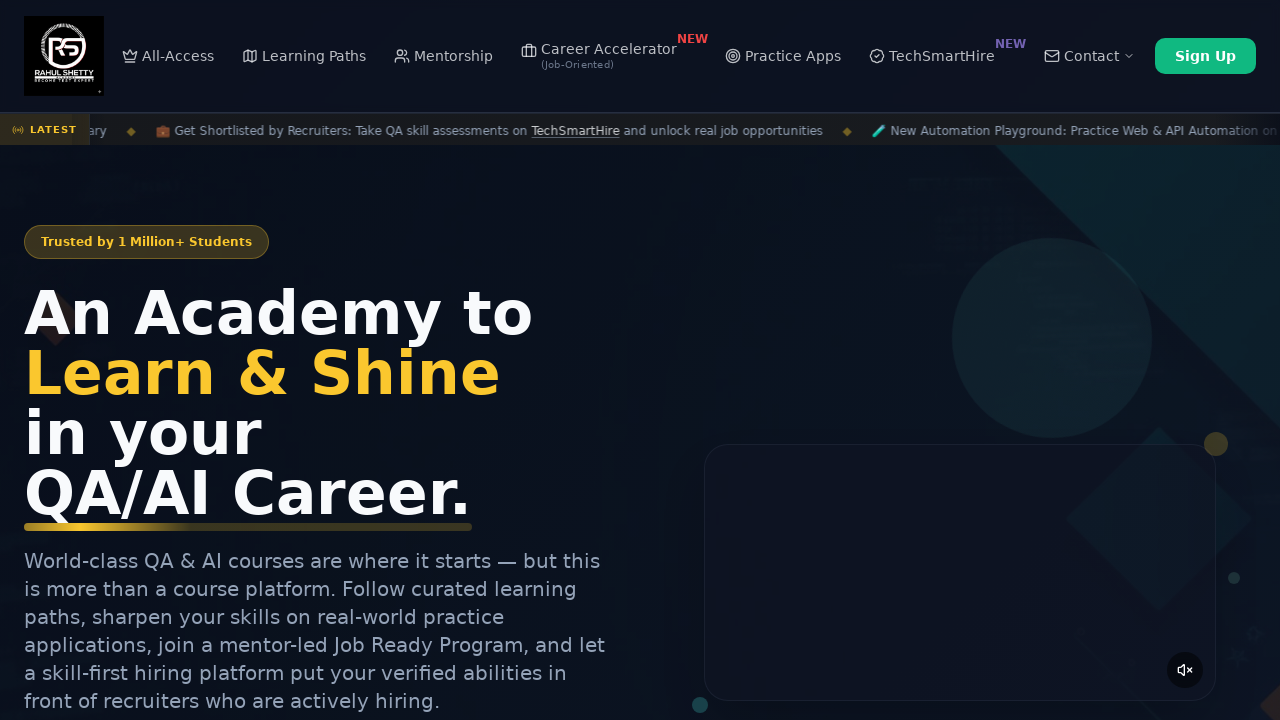

Verified body element is present on Rahul Shetty Academy homepage
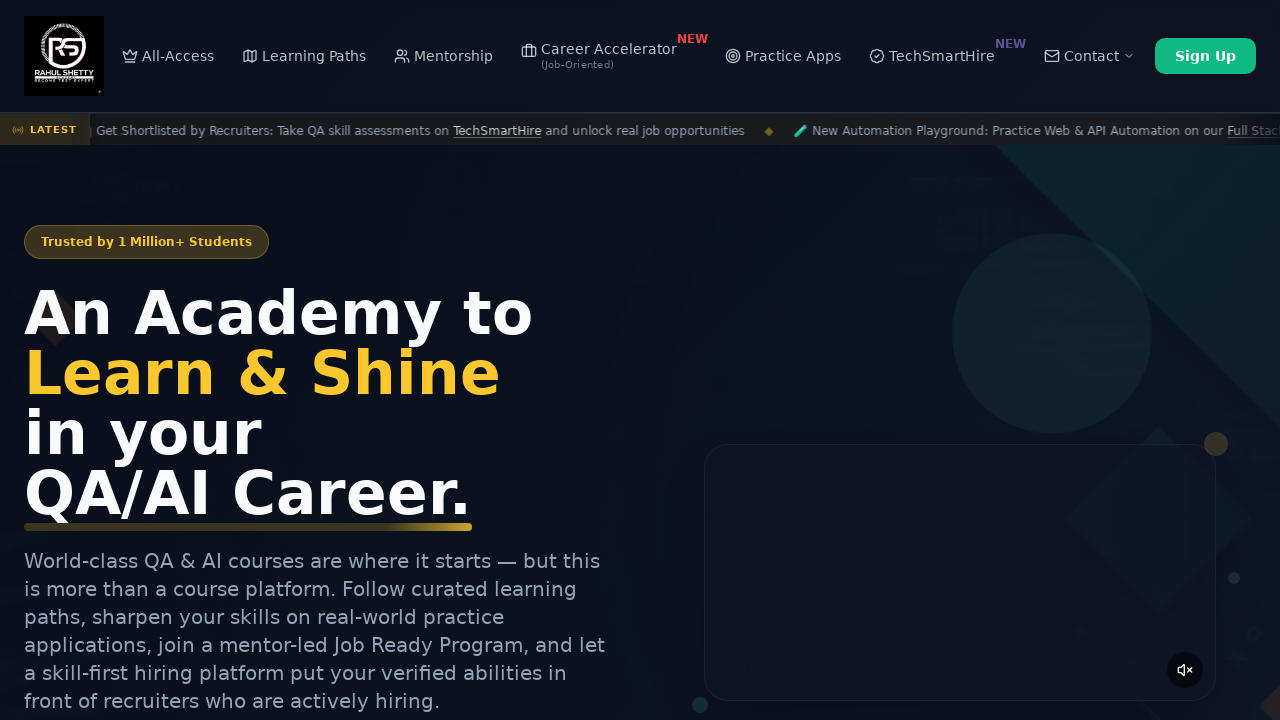

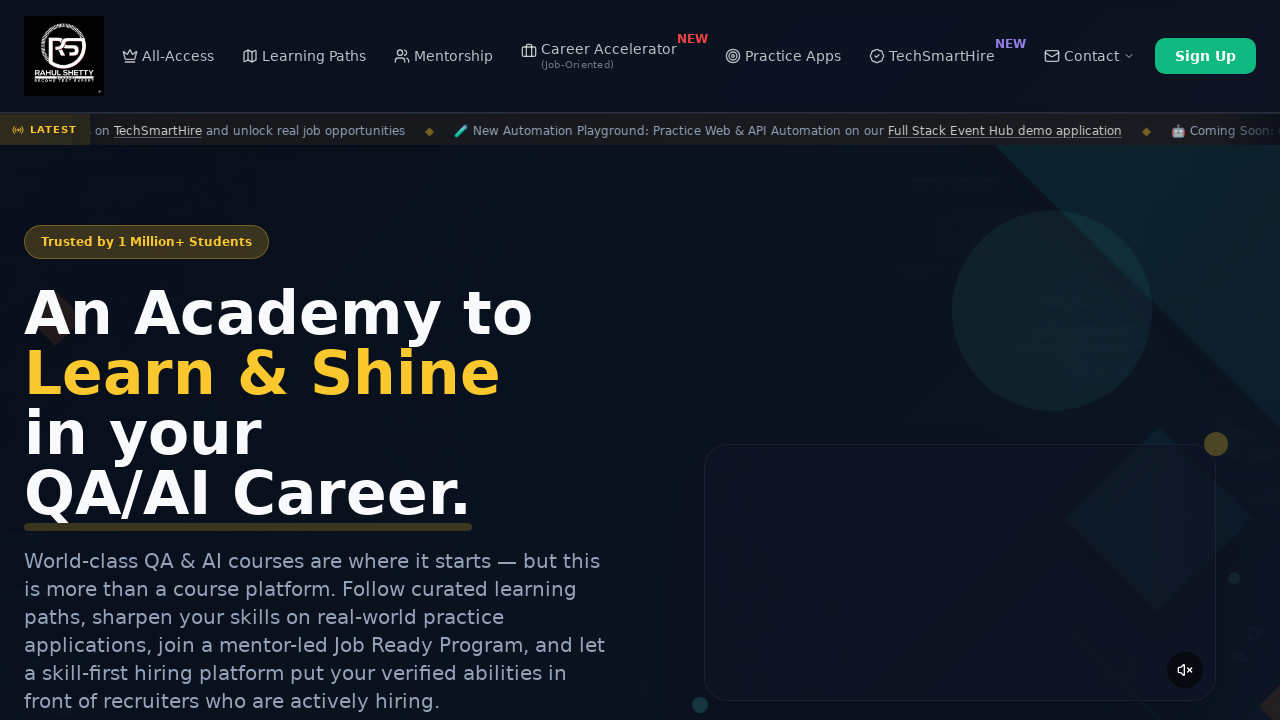